Tests file upload functionality by selecting a file and submitting the upload form on a practice website

Starting URL: https://practice.cydeo.com/upload

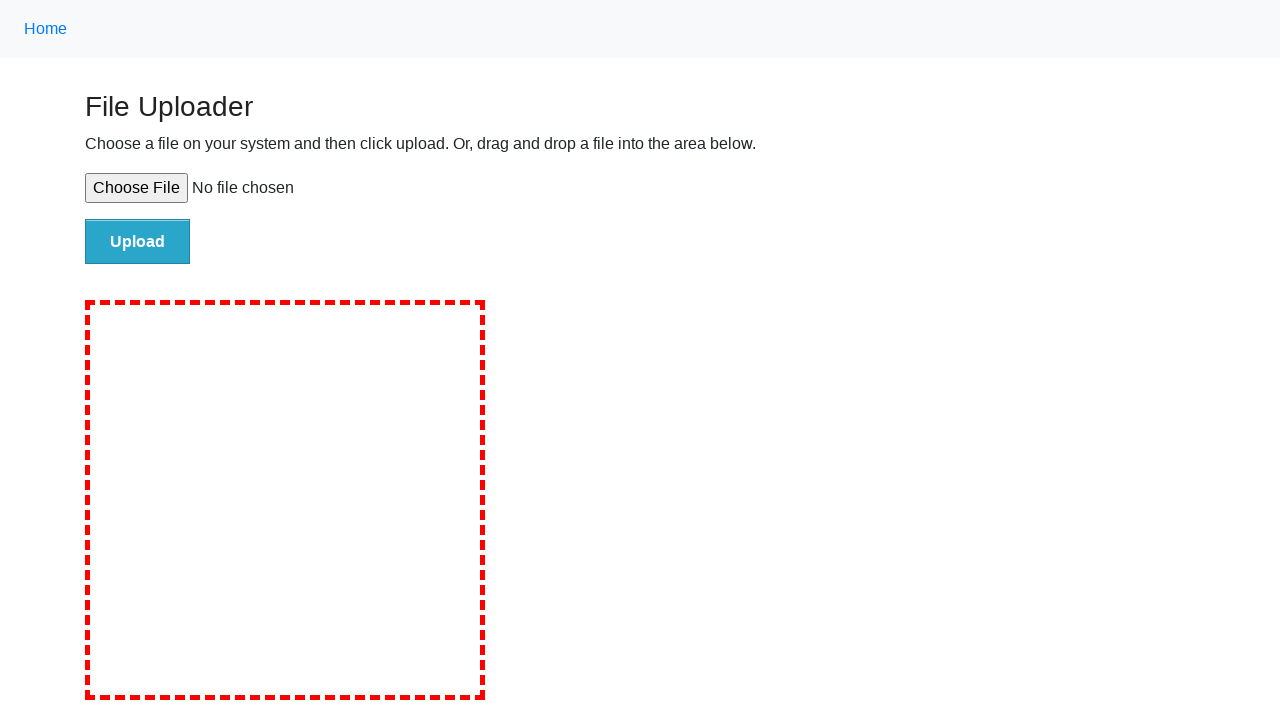

Created temporary test file for upload
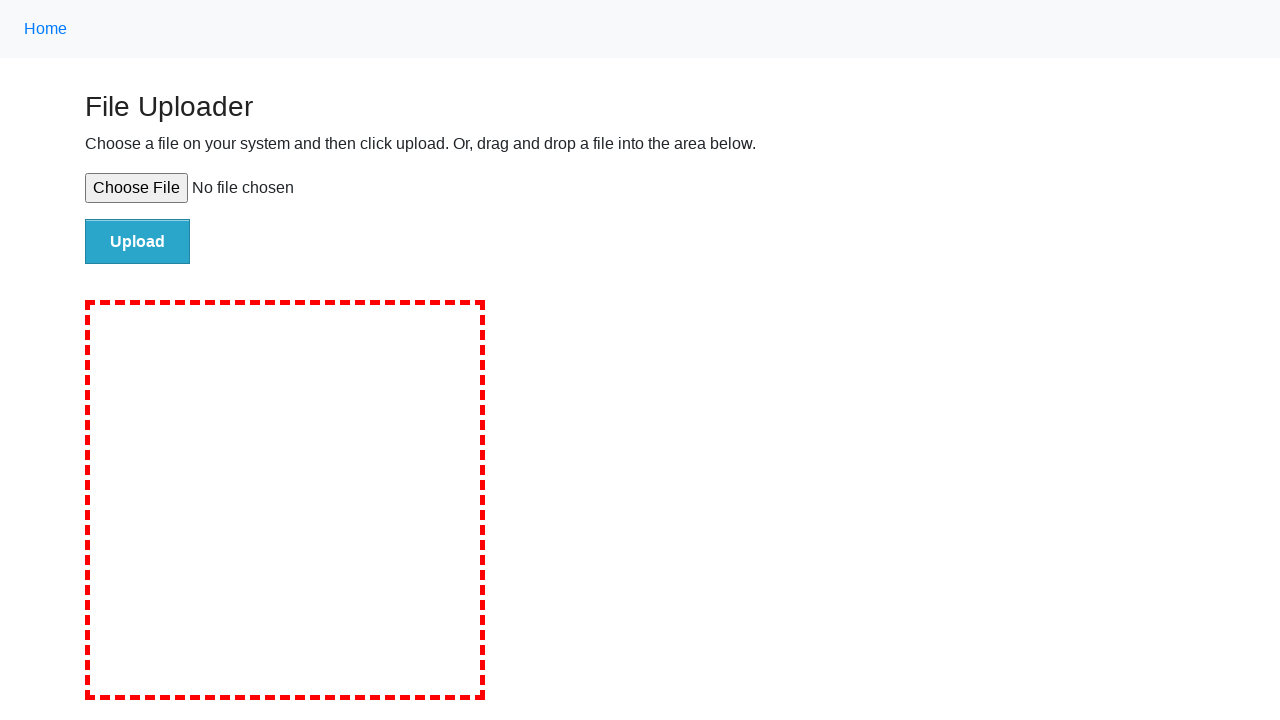

Selected test file in file upload input
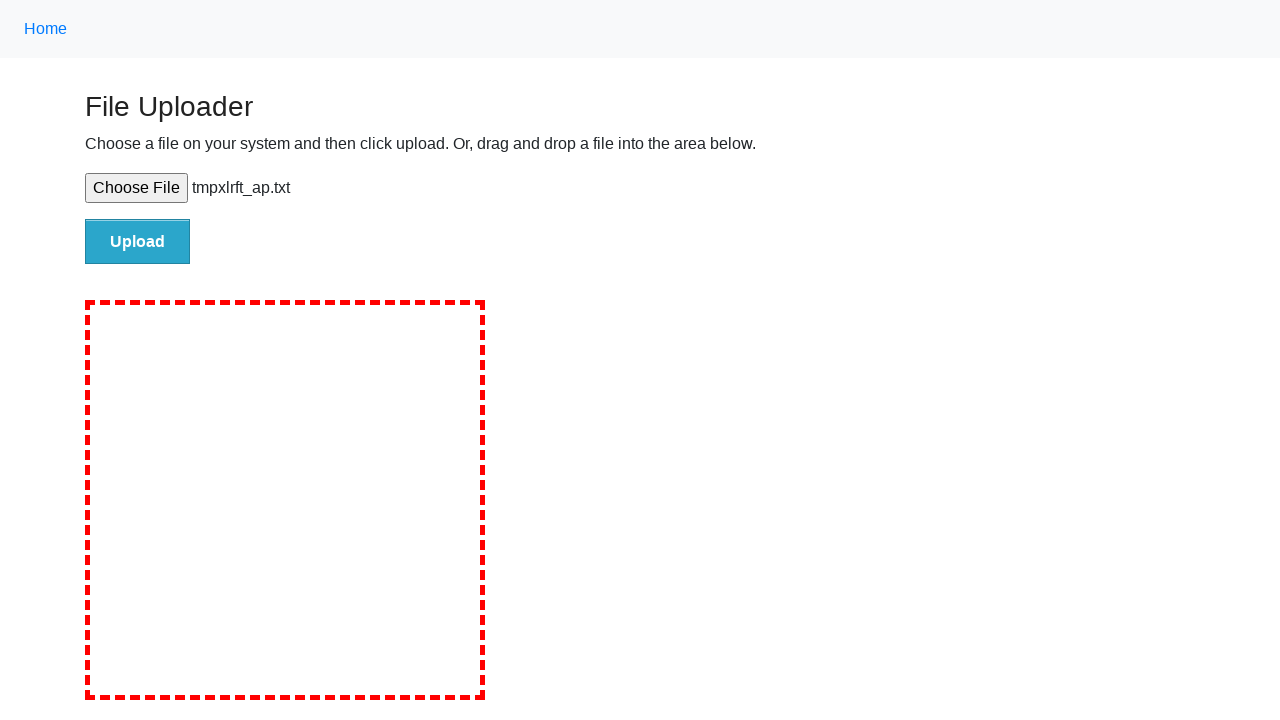

Clicked submit button to upload file at (138, 241) on #file-submit
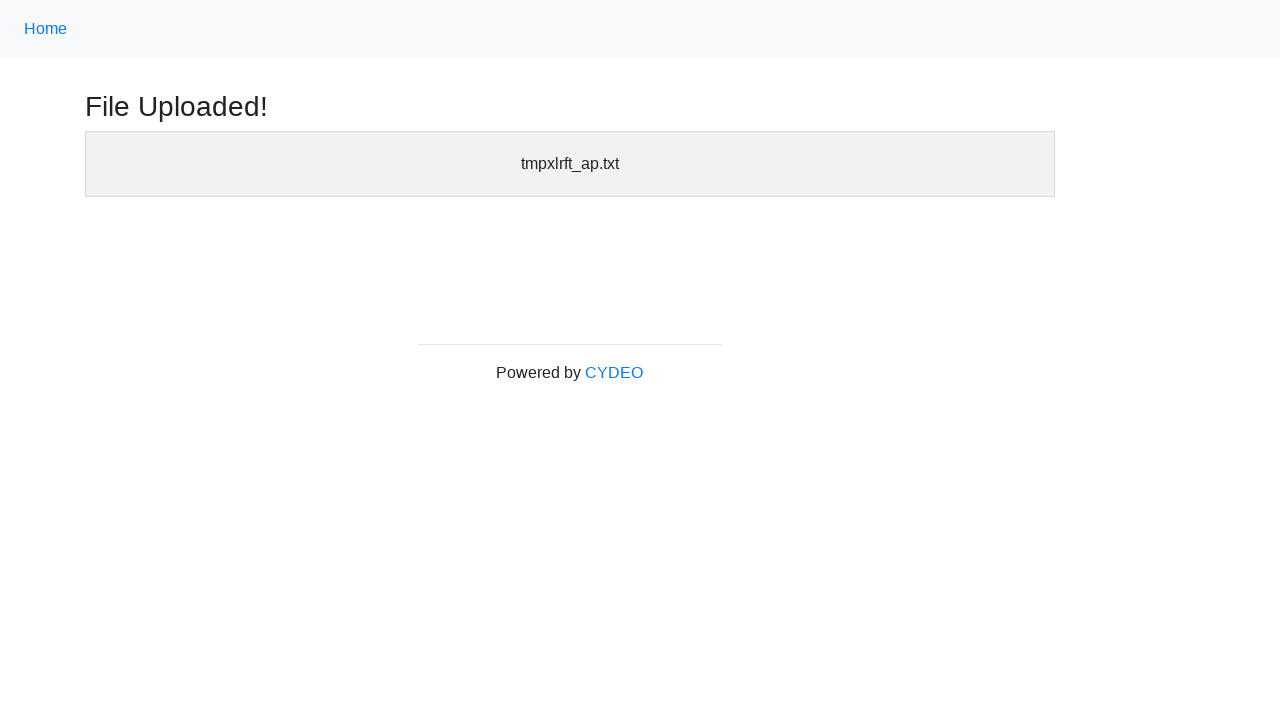

Upload confirmation appeared - file successfully uploaded
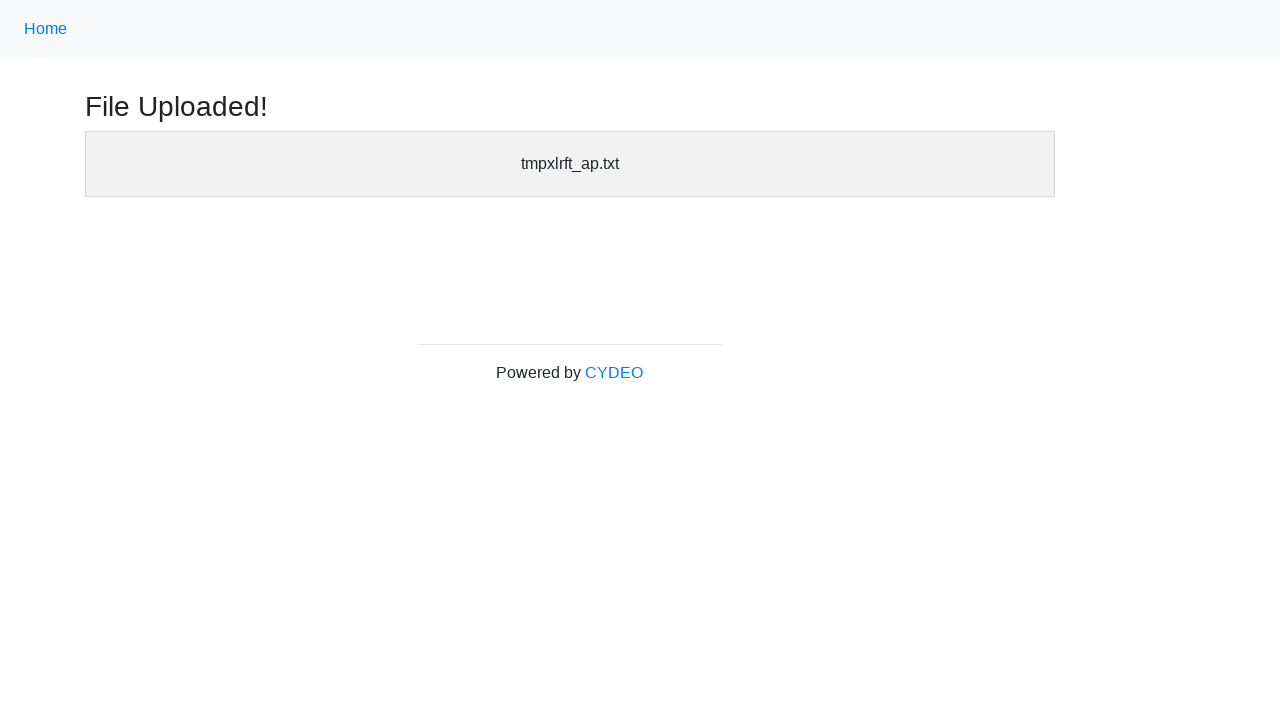

Cleaned up temporary test file
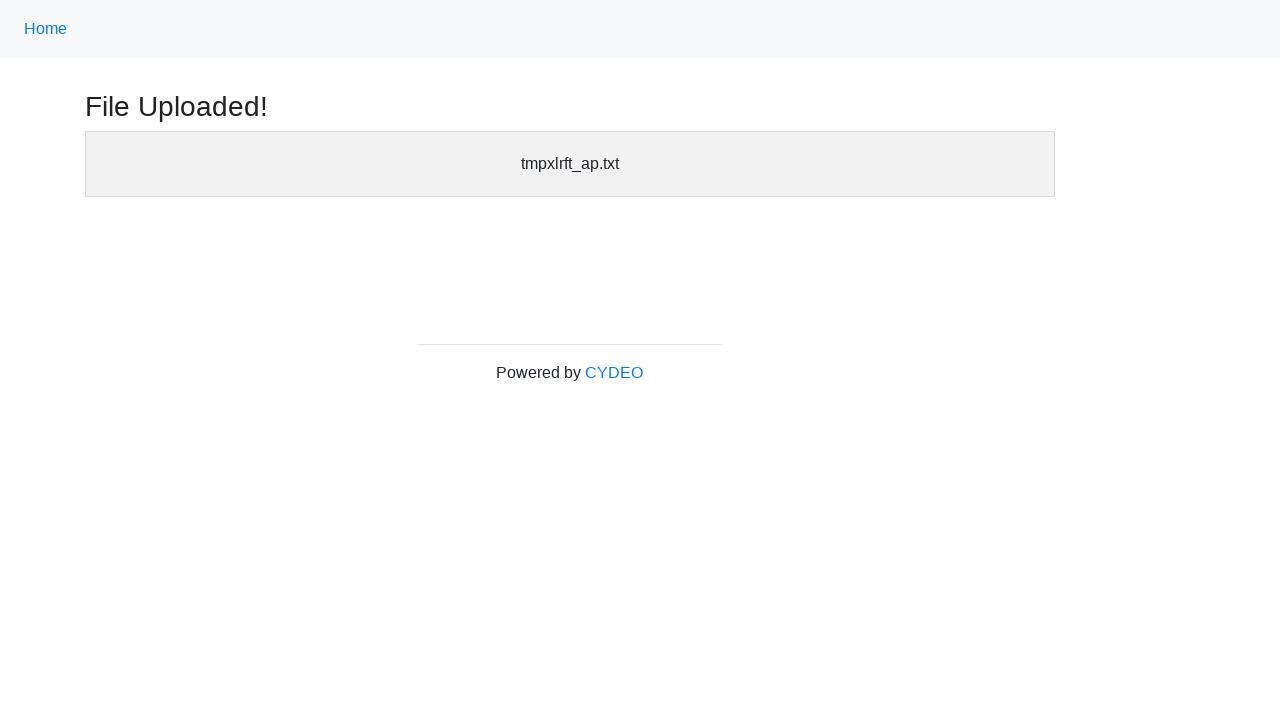

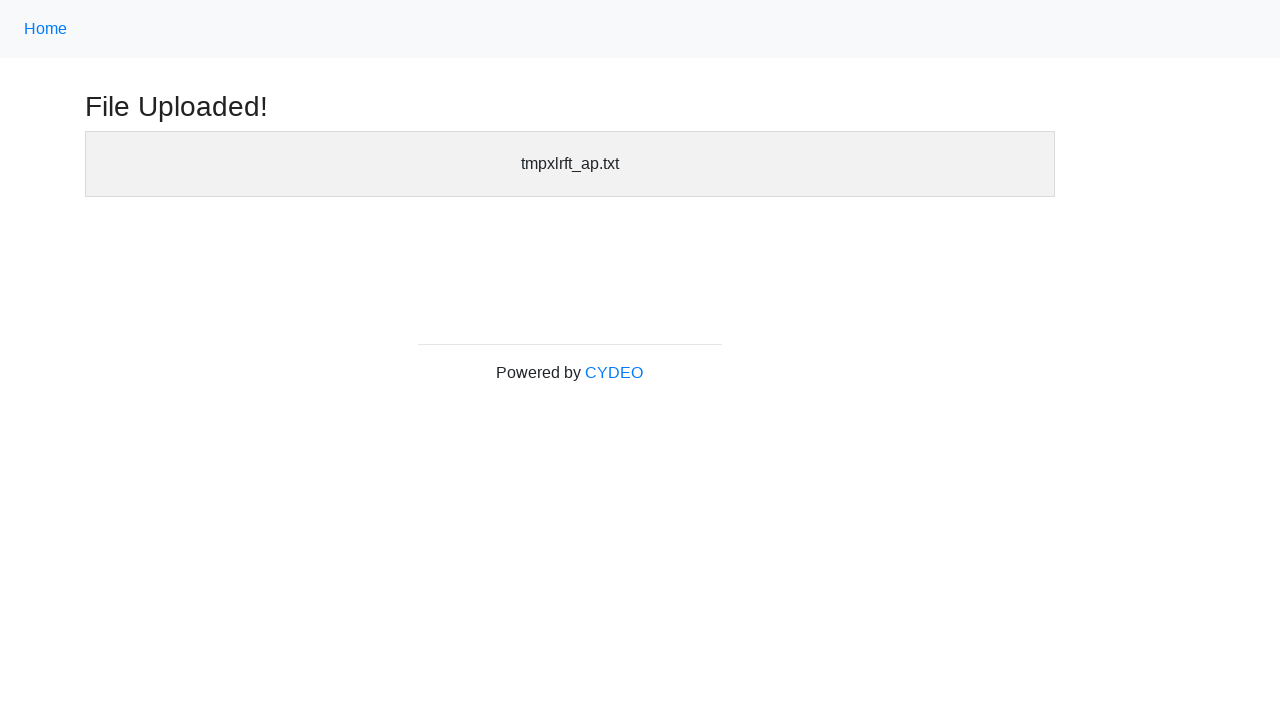